Tests clearing the complete state of all items by checking and unchecking the toggle all

Starting URL: https://demo.playwright.dev/todomvc

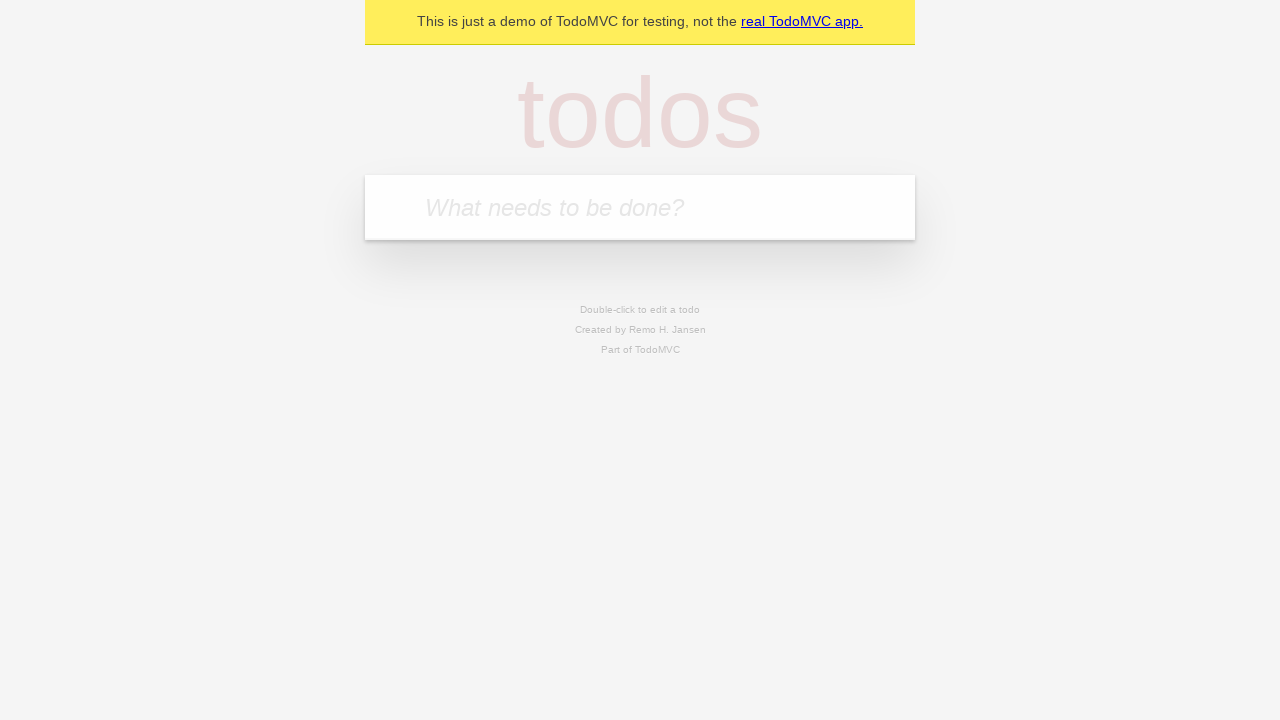

Filled todo input with 'buy some cheese' on internal:attr=[placeholder="What needs to be done?"i]
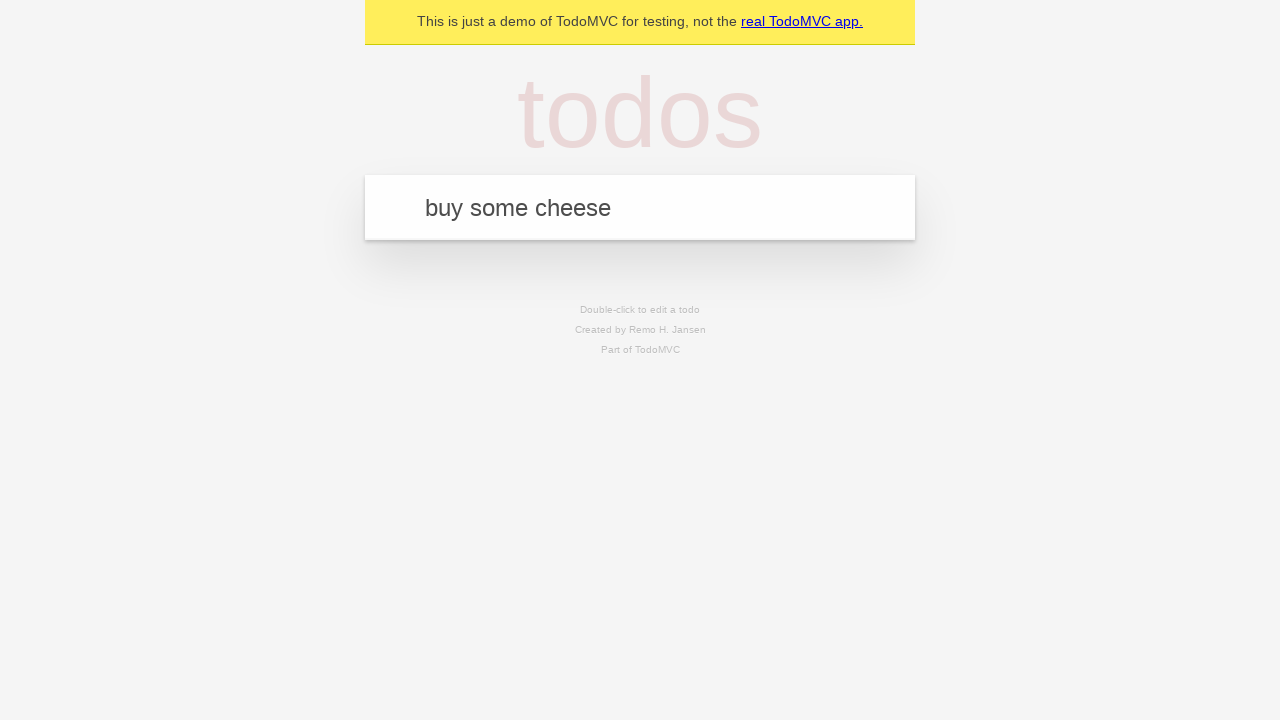

Pressed Enter to add 'buy some cheese' to the todo list on internal:attr=[placeholder="What needs to be done?"i]
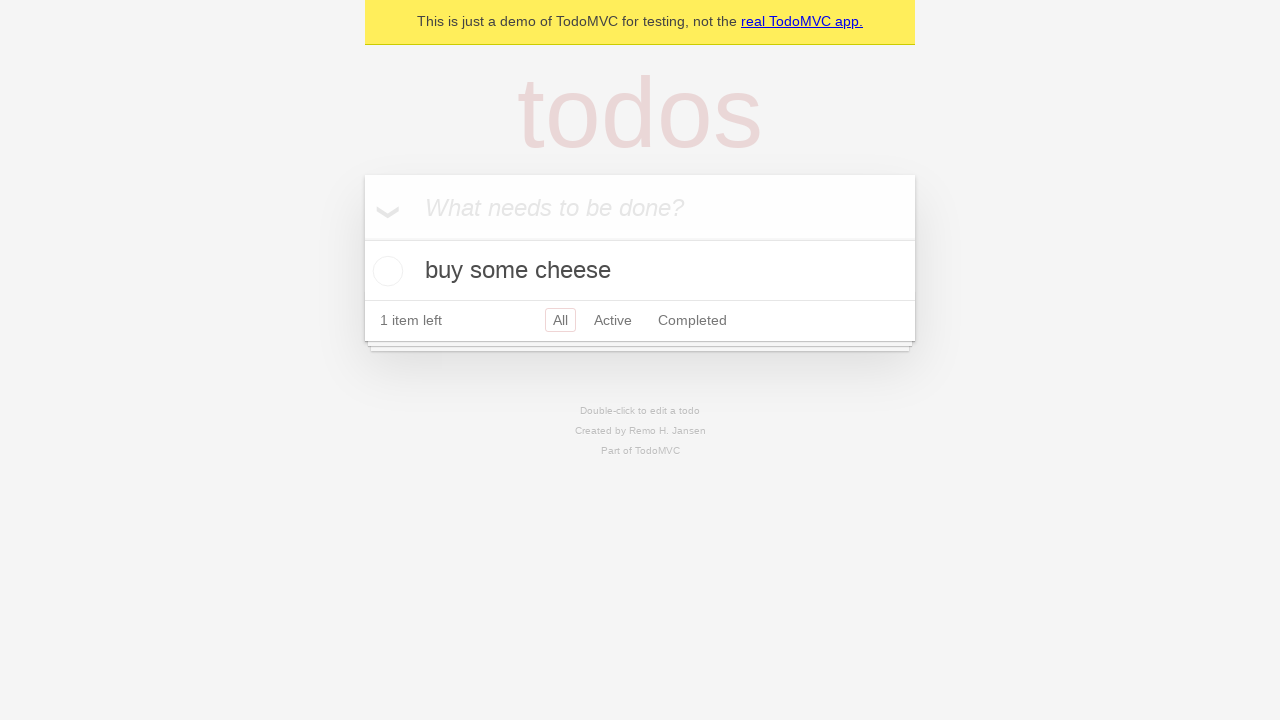

Filled todo input with 'feed the cat' on internal:attr=[placeholder="What needs to be done?"i]
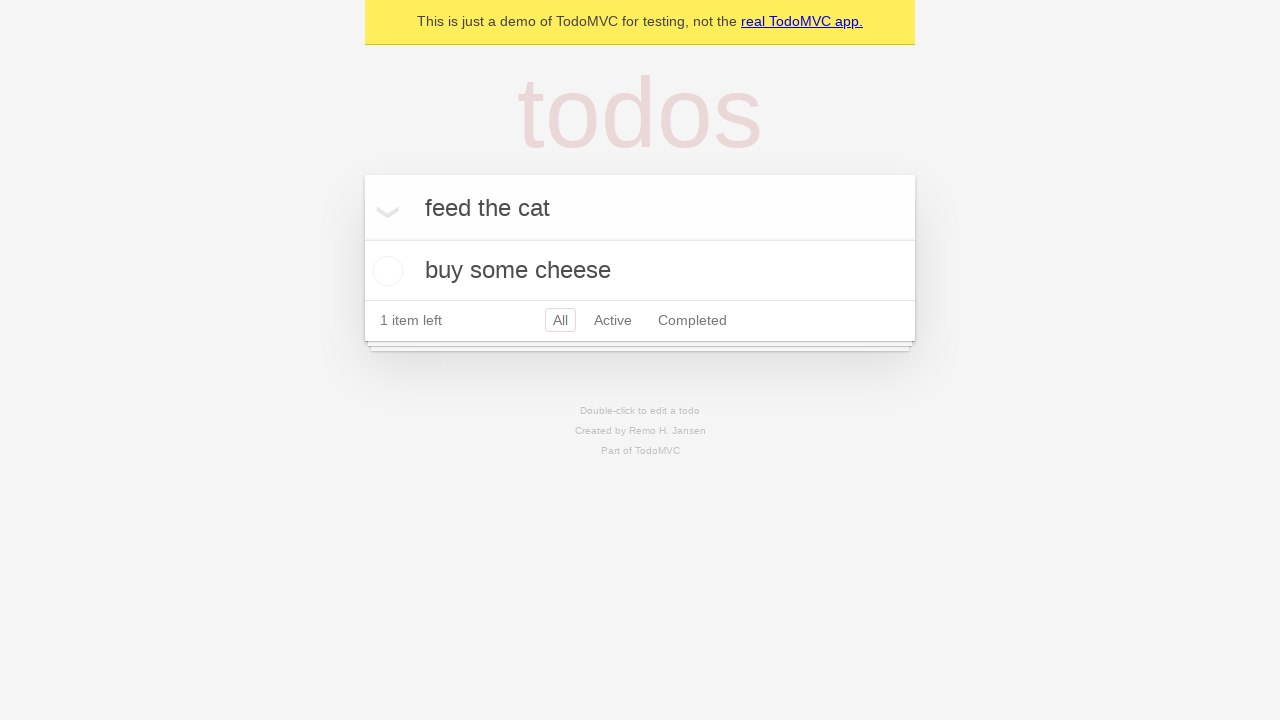

Pressed Enter to add 'feed the cat' to the todo list on internal:attr=[placeholder="What needs to be done?"i]
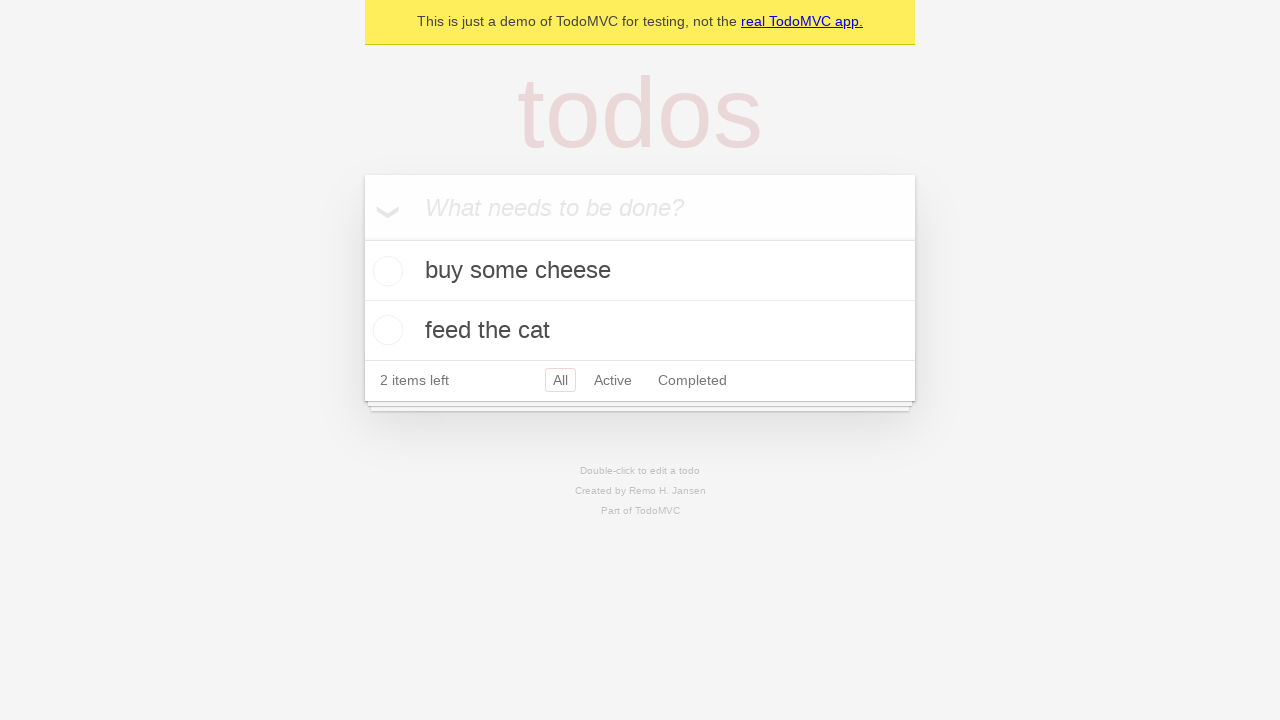

Filled todo input with 'book a doctors appointment' on internal:attr=[placeholder="What needs to be done?"i]
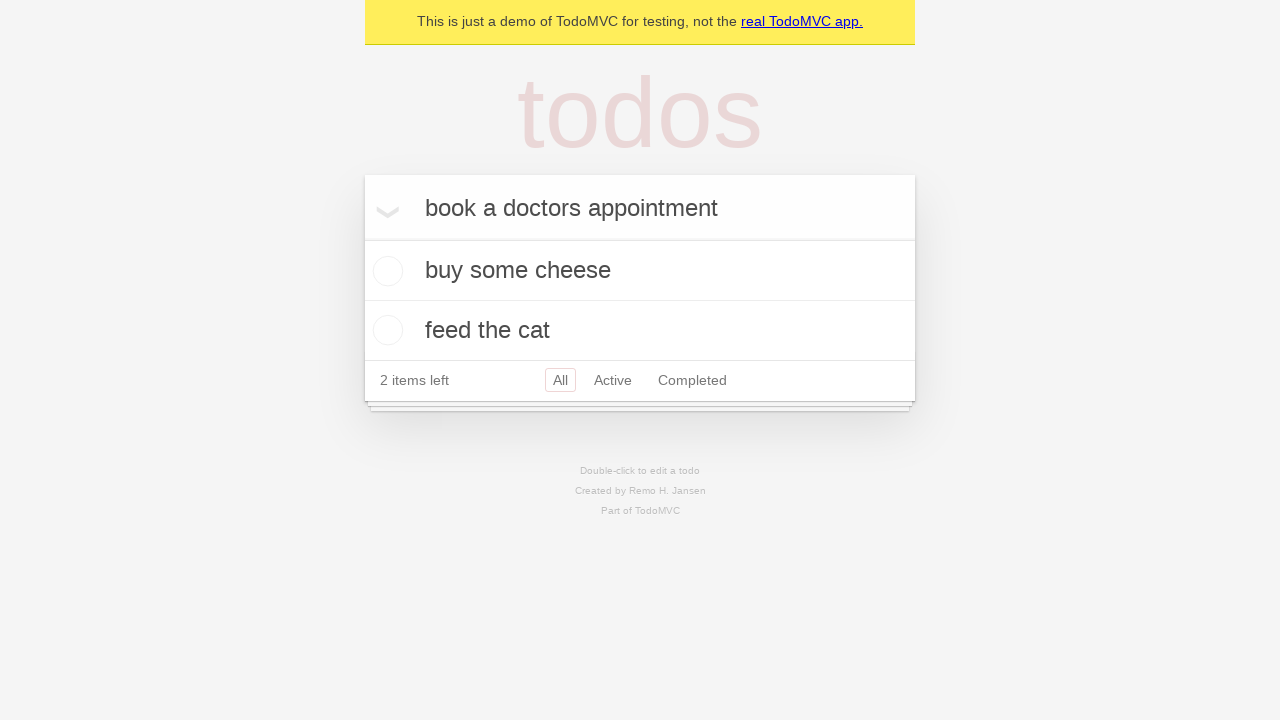

Pressed Enter to add 'book a doctors appointment' to the todo list on internal:attr=[placeholder="What needs to be done?"i]
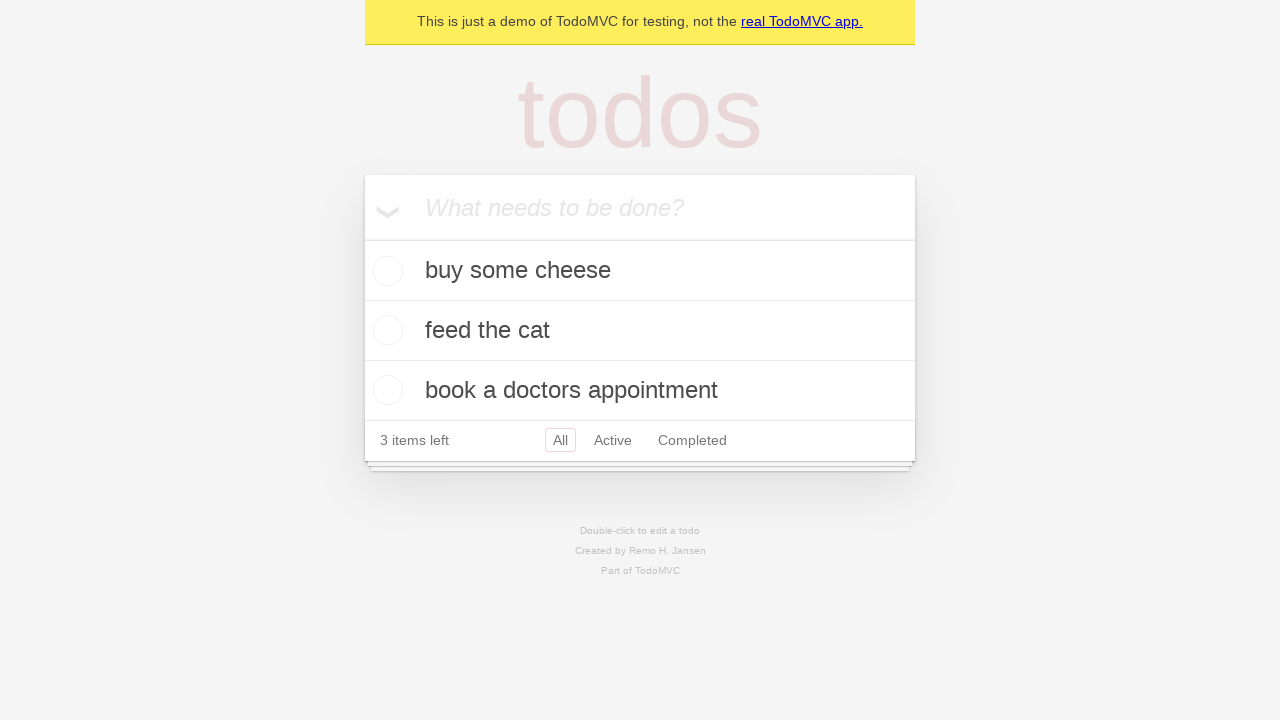

Waited for all 3 todo items to load
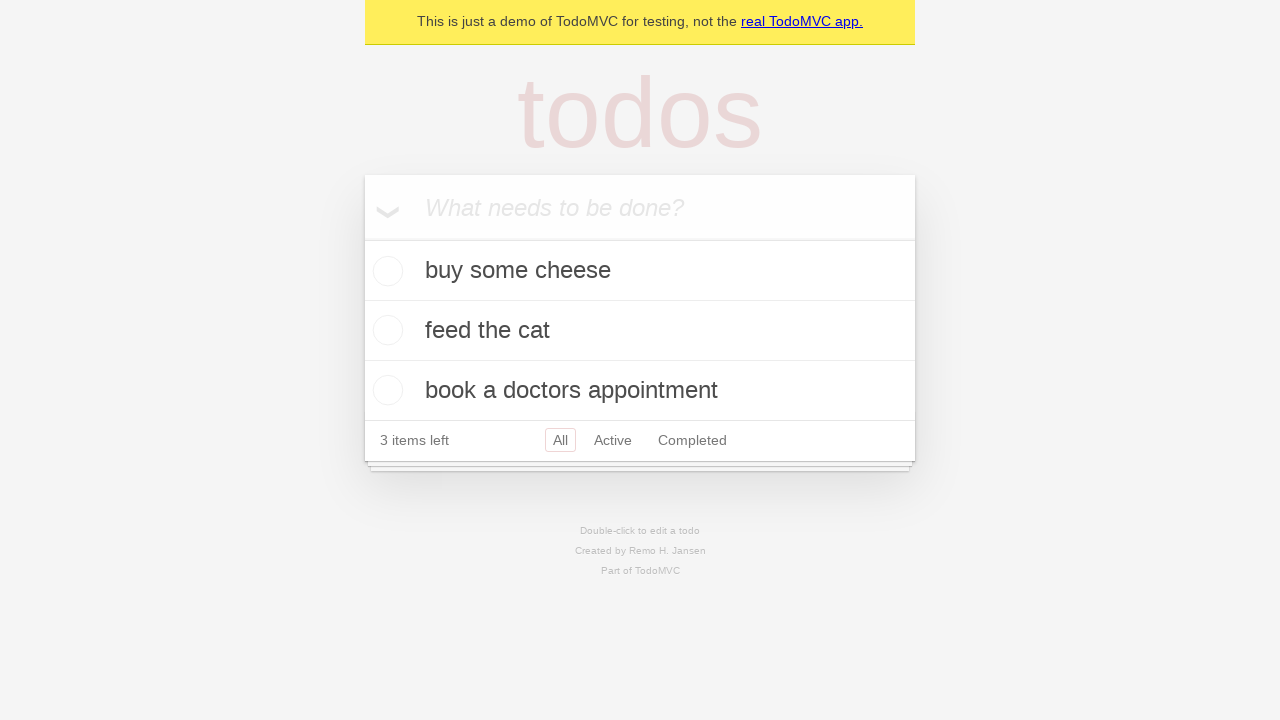

Checked the toggle all button to mark all items as complete at (362, 238) on internal:label="Mark all as complete"i
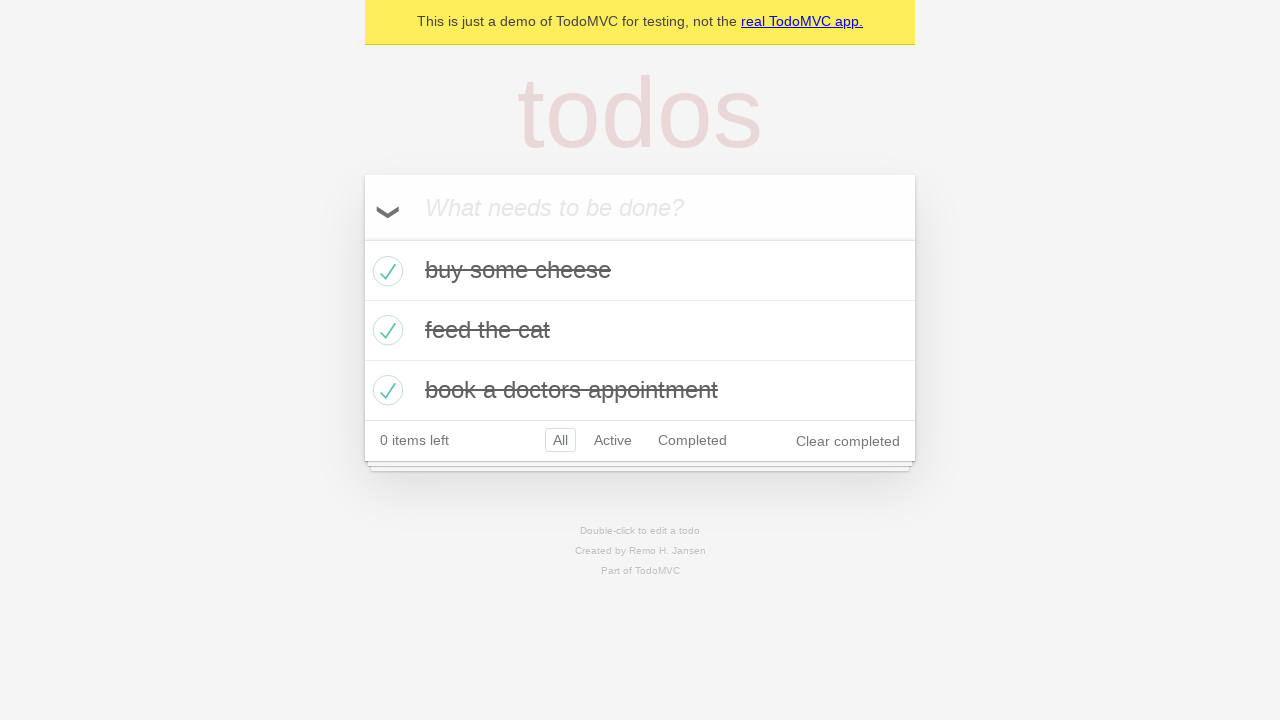

Unchecked the toggle all button to clear complete state of all items at (362, 238) on internal:label="Mark all as complete"i
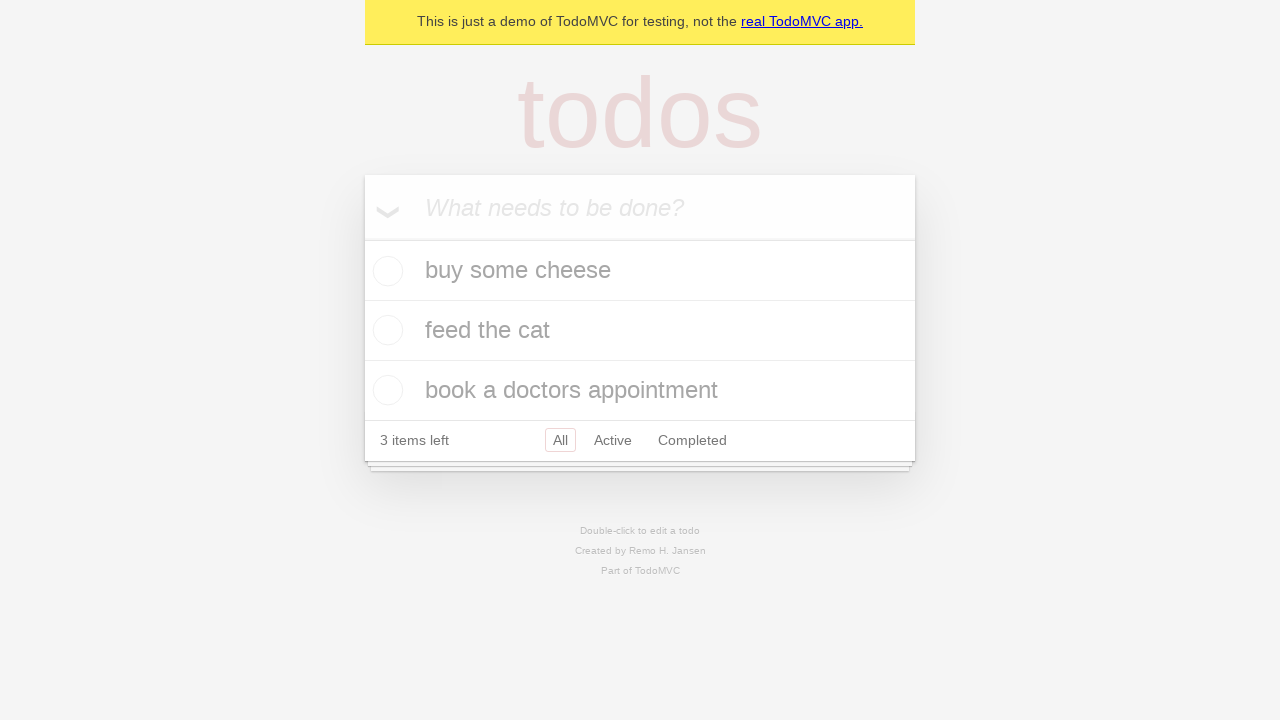

Waited 500ms for uncomplete state to settle
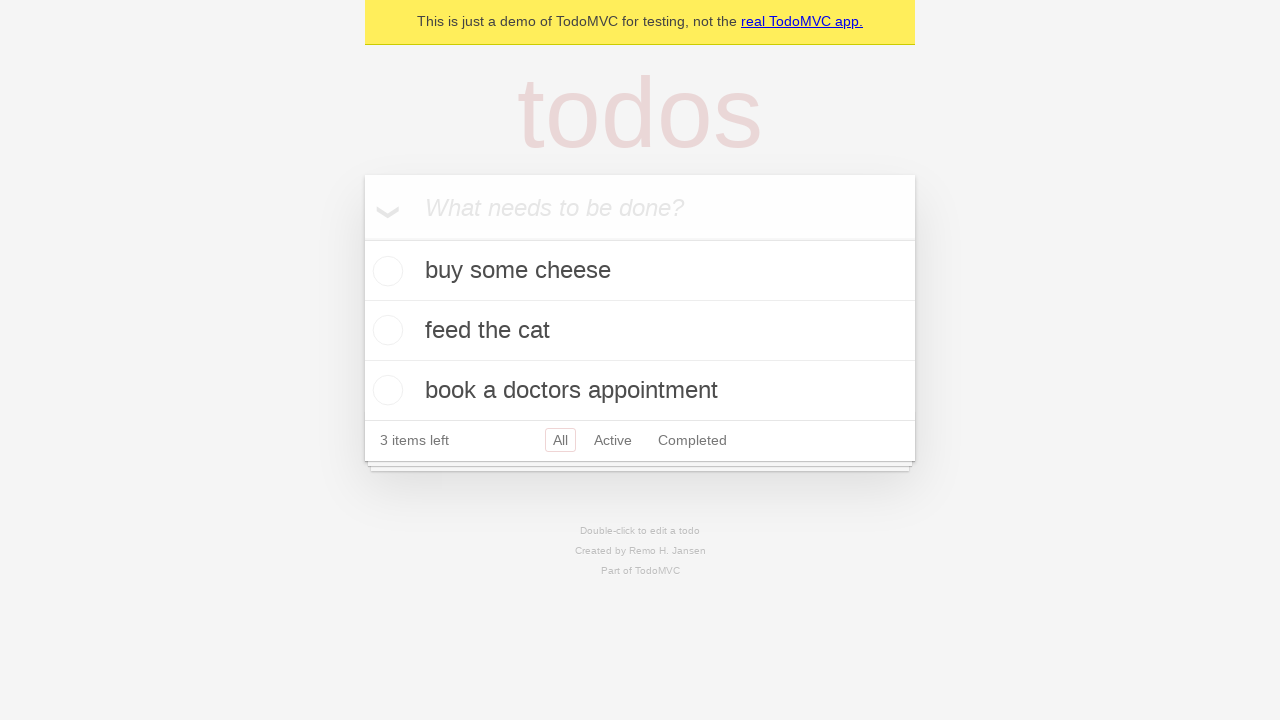

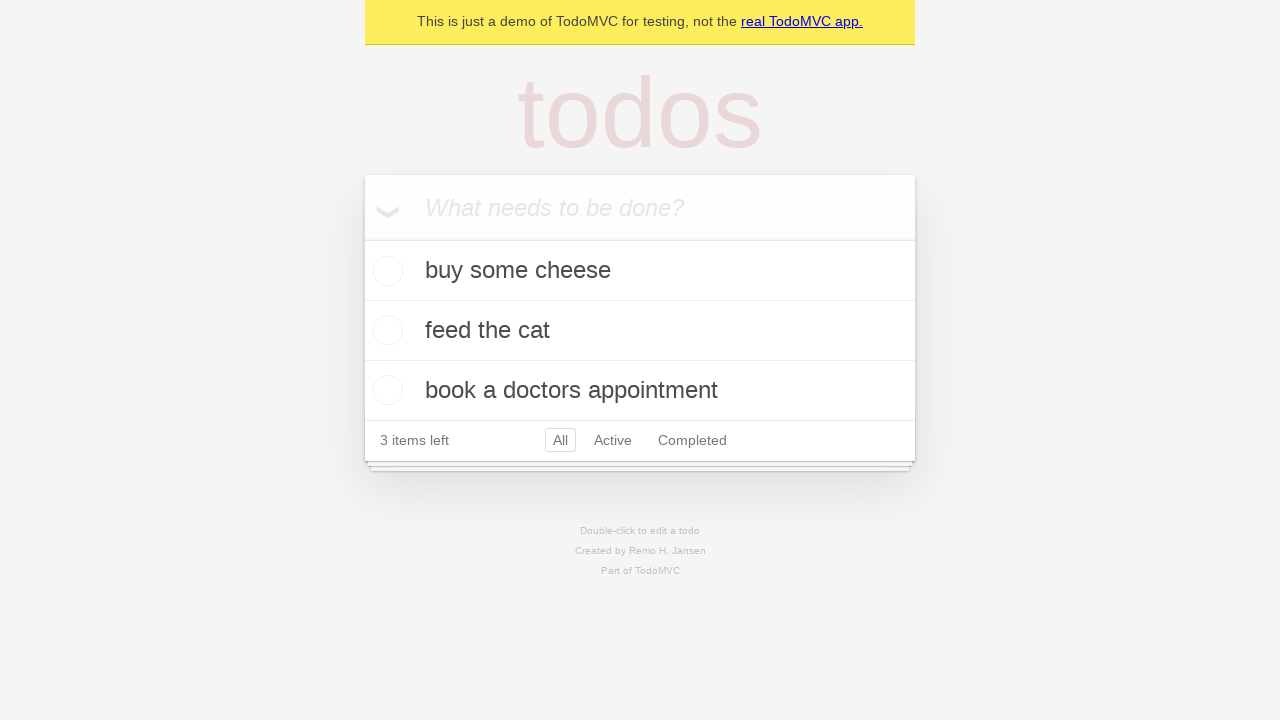